Tests dynamic loading functionality by clicking a start button and waiting for "Hello World!" text to appear after a loading sequence

Starting URL: http://the-internet.herokuapp.com/dynamic_loading/2

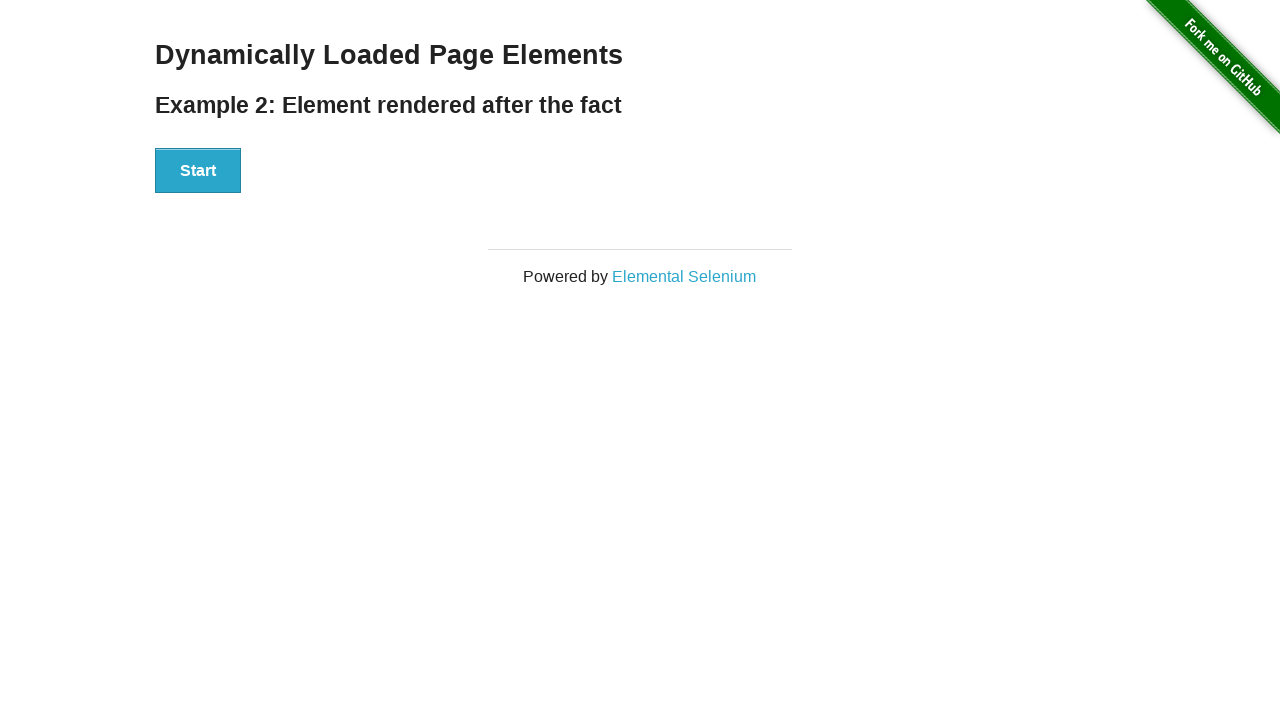

Start button became visible
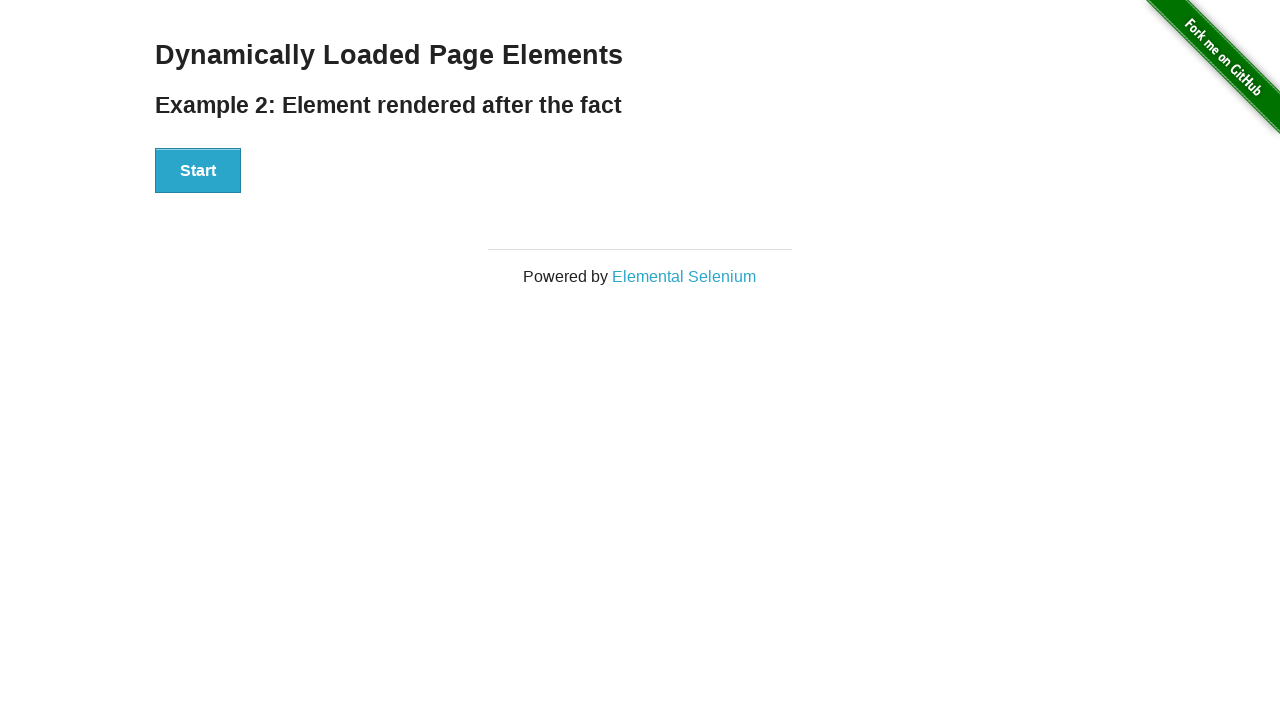

Clicked start button to initiate dynamic loading at (198, 171) on xpath=//div[@id='start']/button
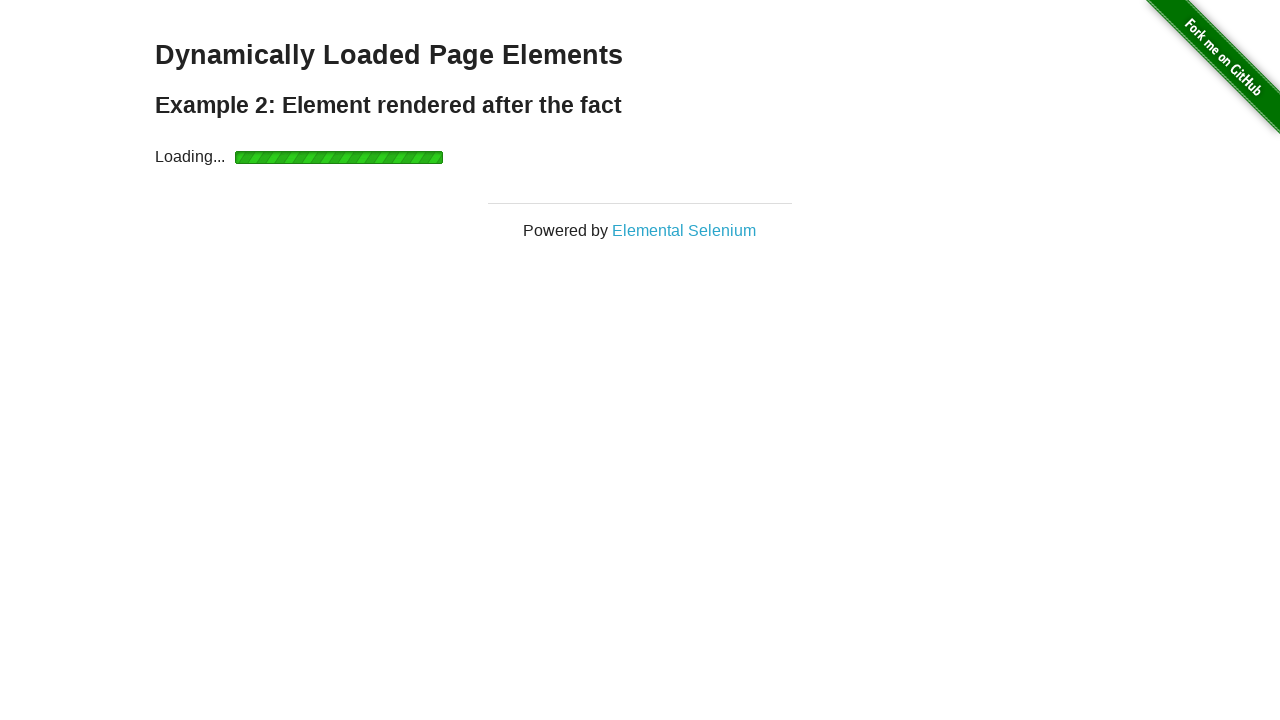

'Hello World!' text appeared after loading sequence completed
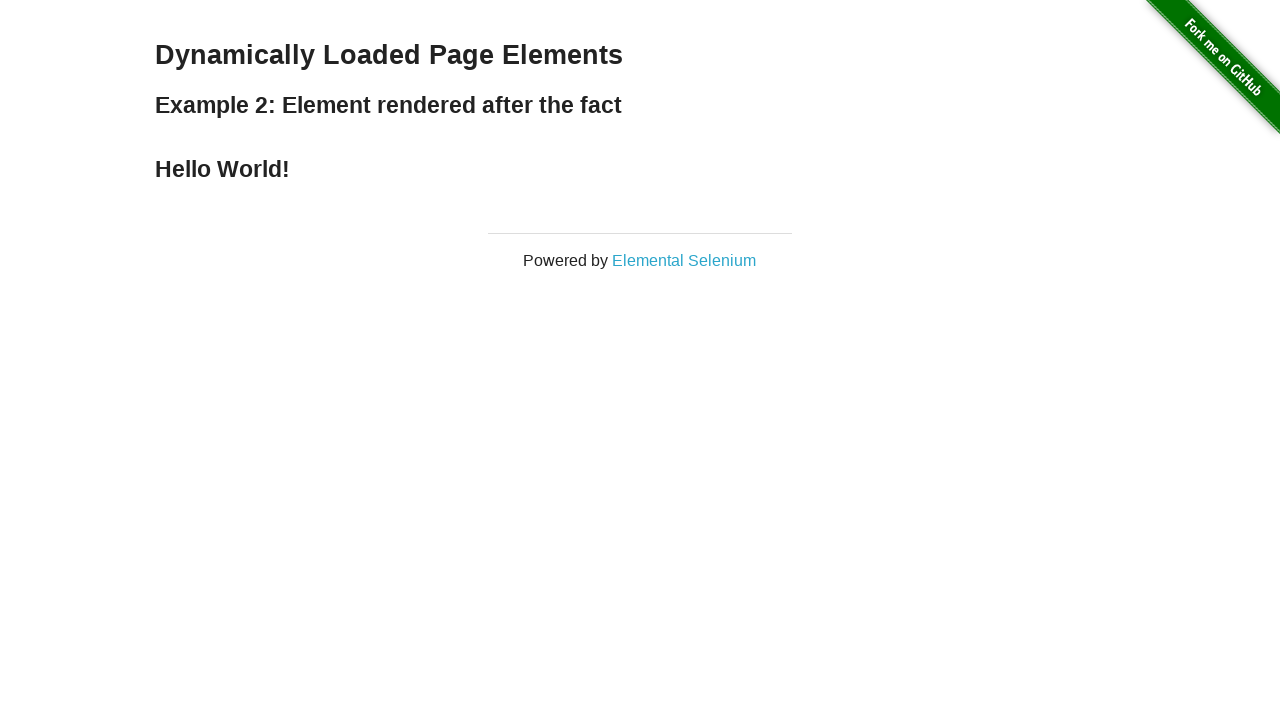

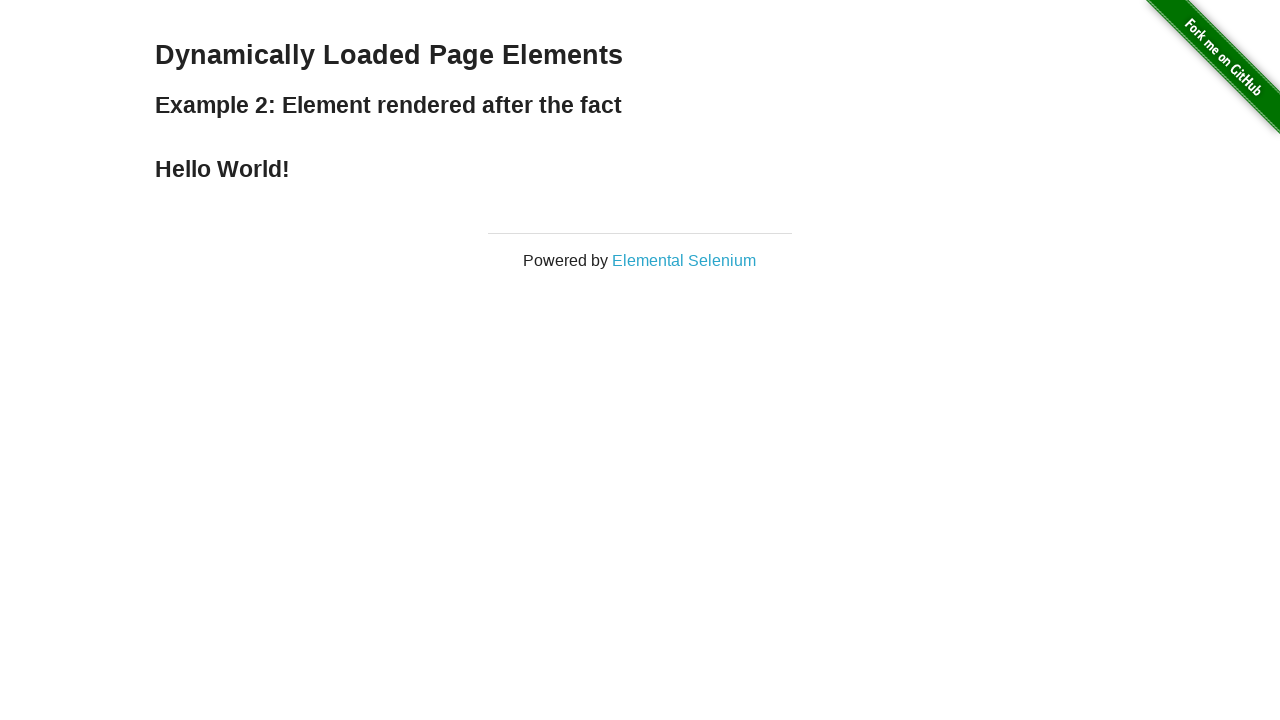